Tests click functionality by navigating to Add/Remove Elements page and clicking the Add Element button

Starting URL: https://the-internet.herokuapp.com

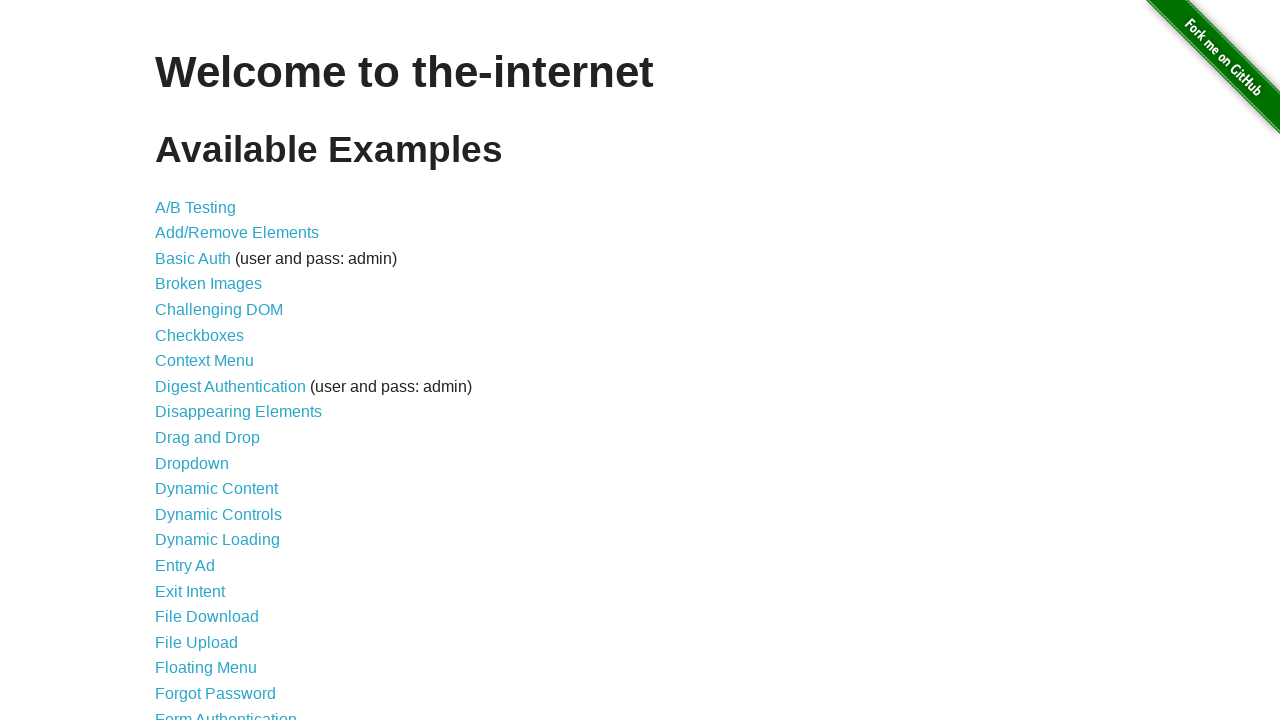

Navigated to the-internet.herokuapp.com homepage
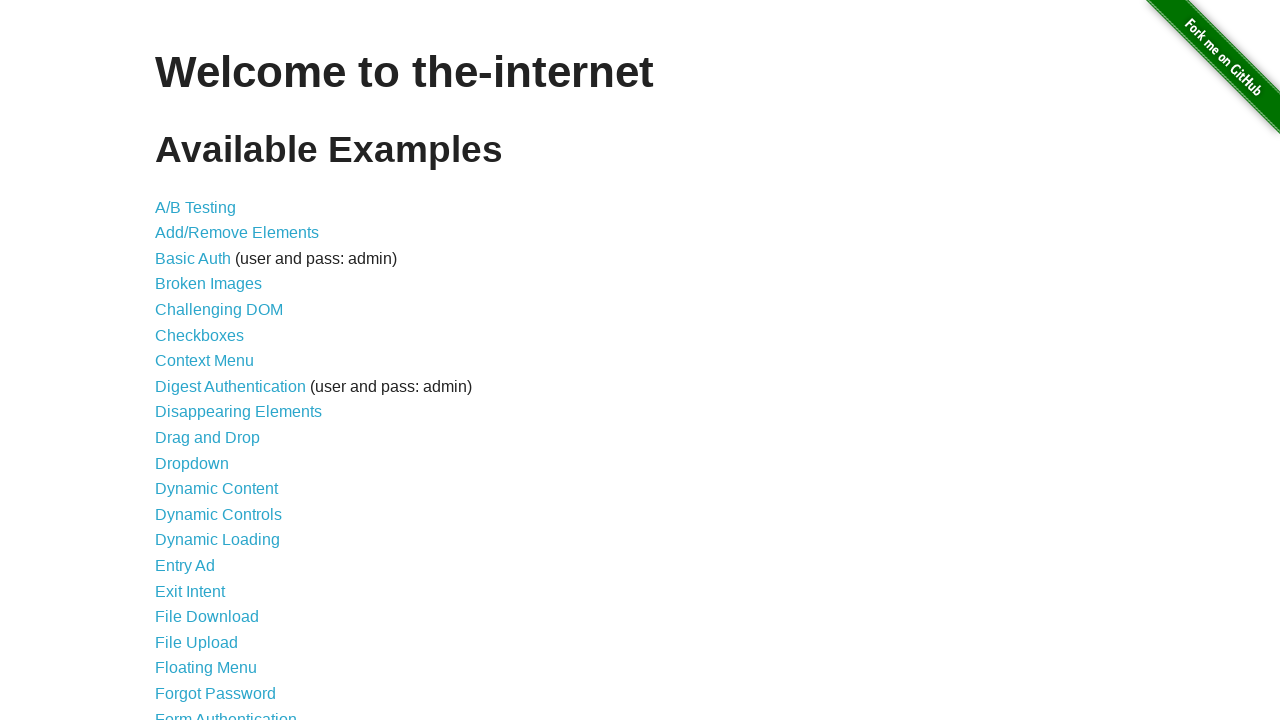

Clicked on Add/Remove Elements link at (237, 233) on text=Add/Remove Elements
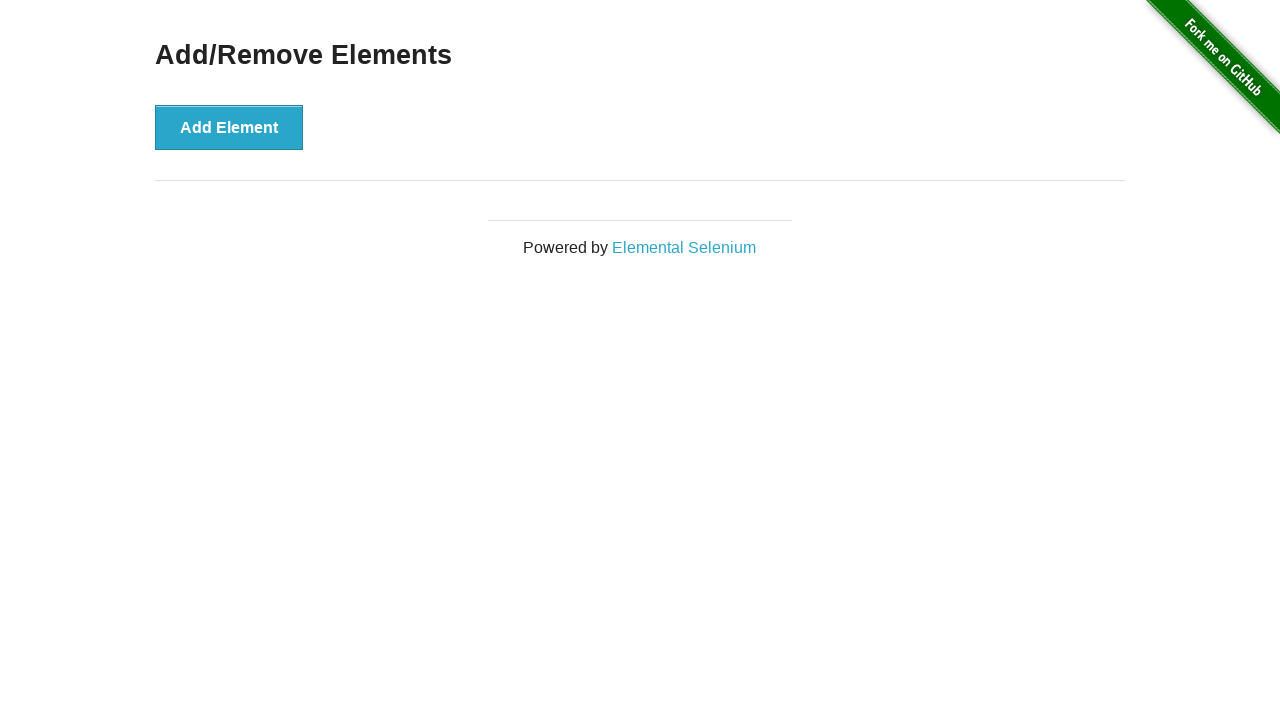

Clicked on Add Element button at (229, 127) on text=Add Element
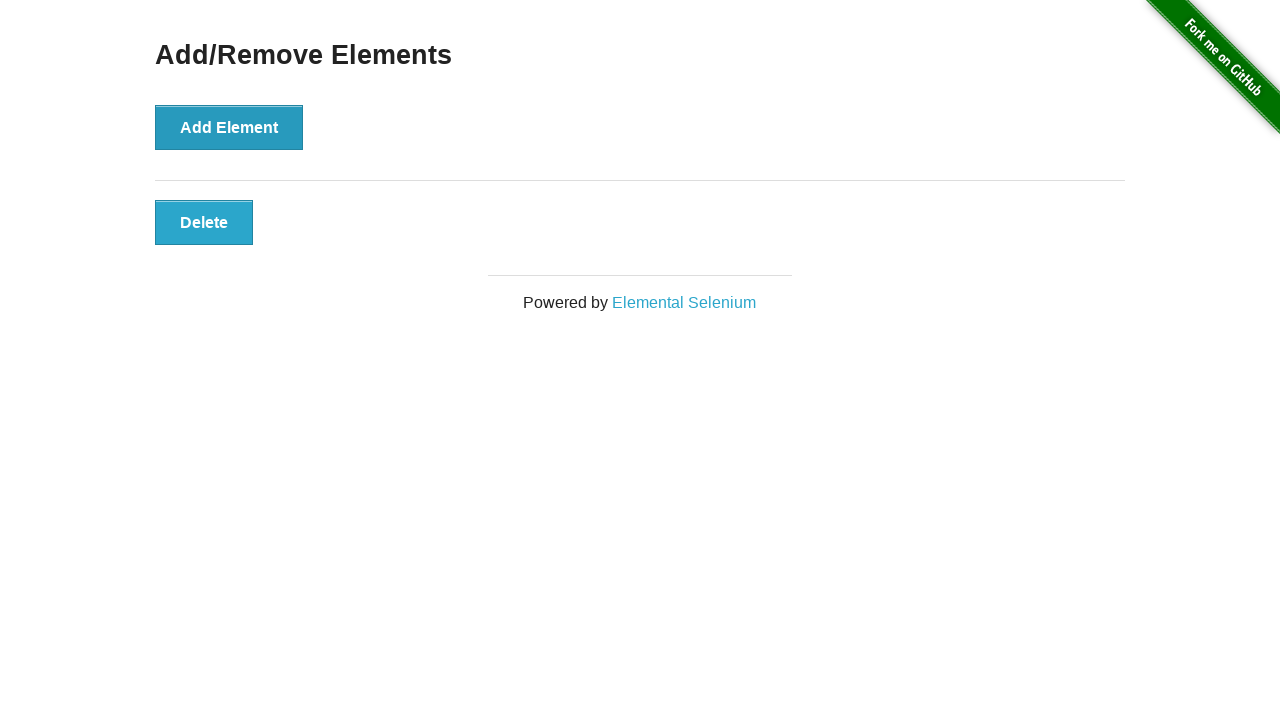

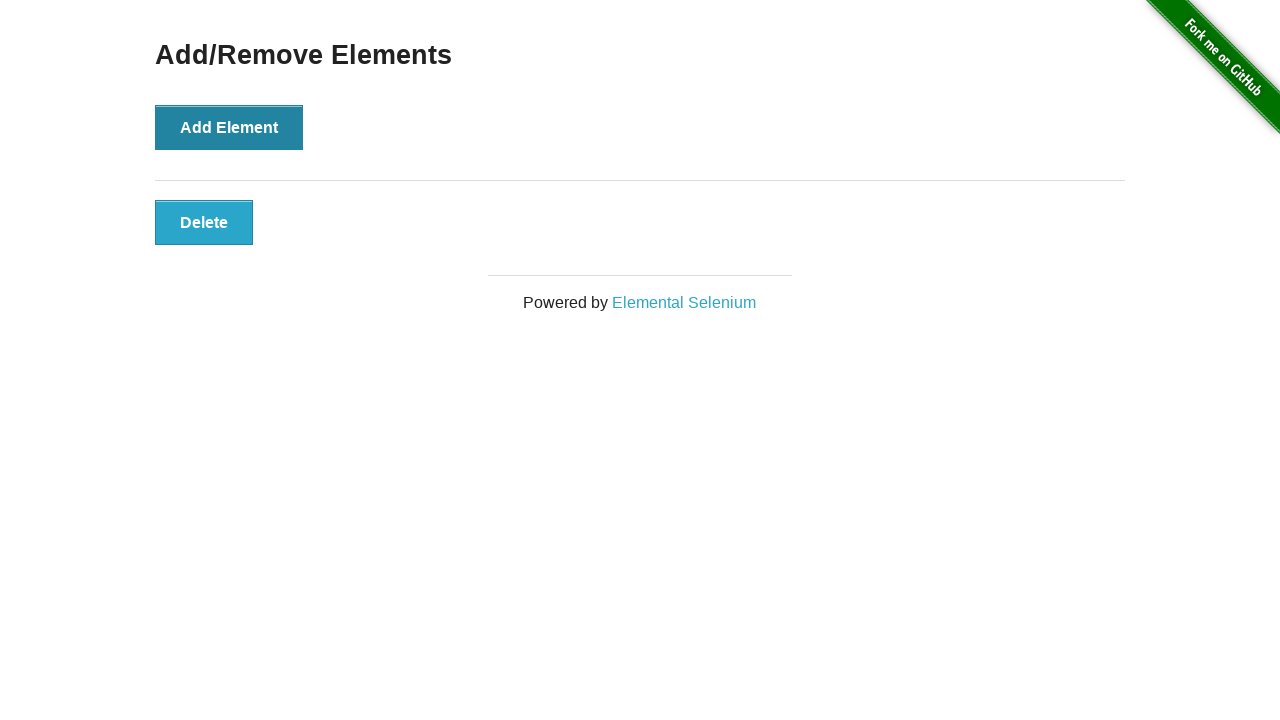